Tests alert handling within an iframe by clicking a button, accepting the confirm dialog, and verifying the result text

Starting URL: https://www.w3schools.com/js/tryit.asp?filename=tryjs_confirm

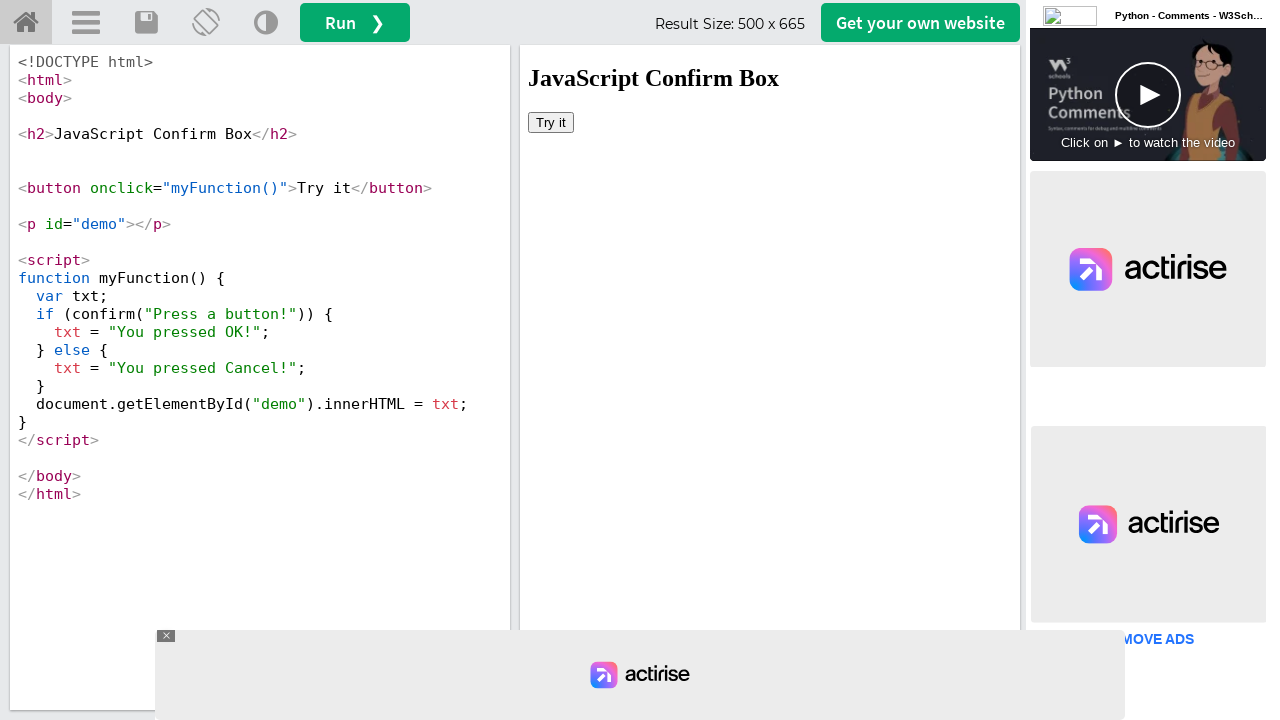

Switched to iframeResult frame
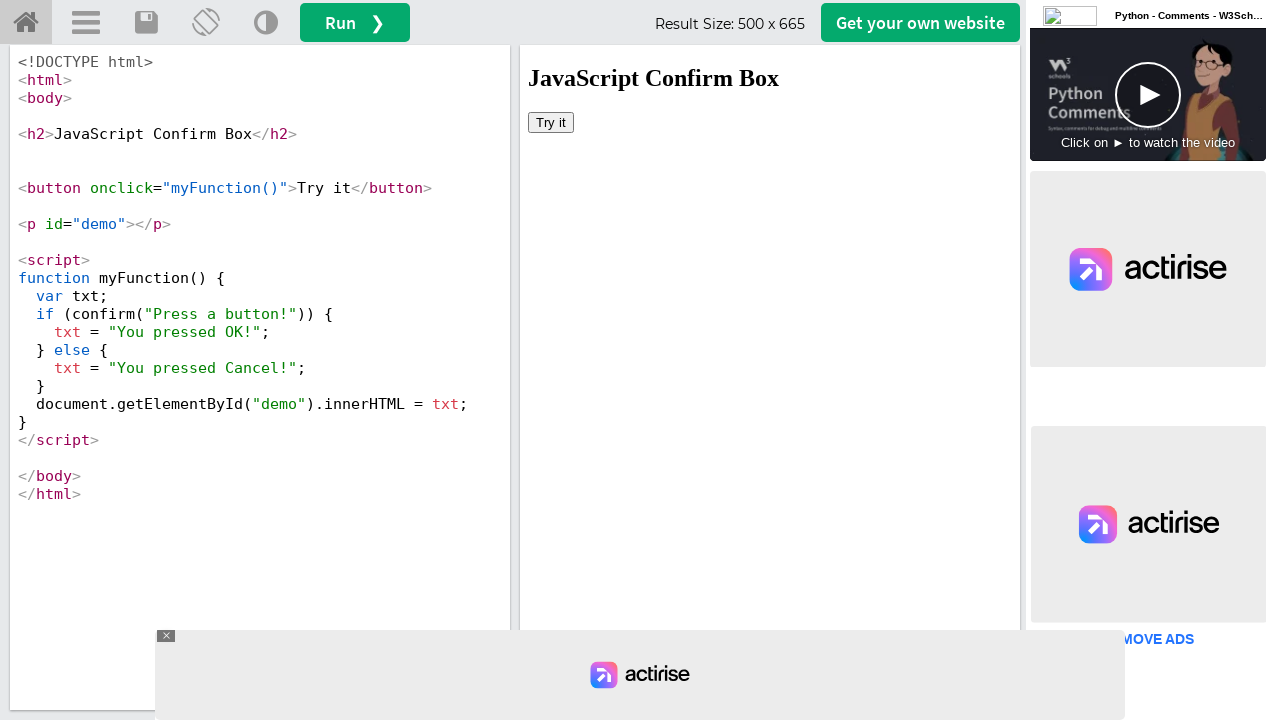

Clicked 'Try it' button in iframe at (551, 122) on button:has-text('Try it')
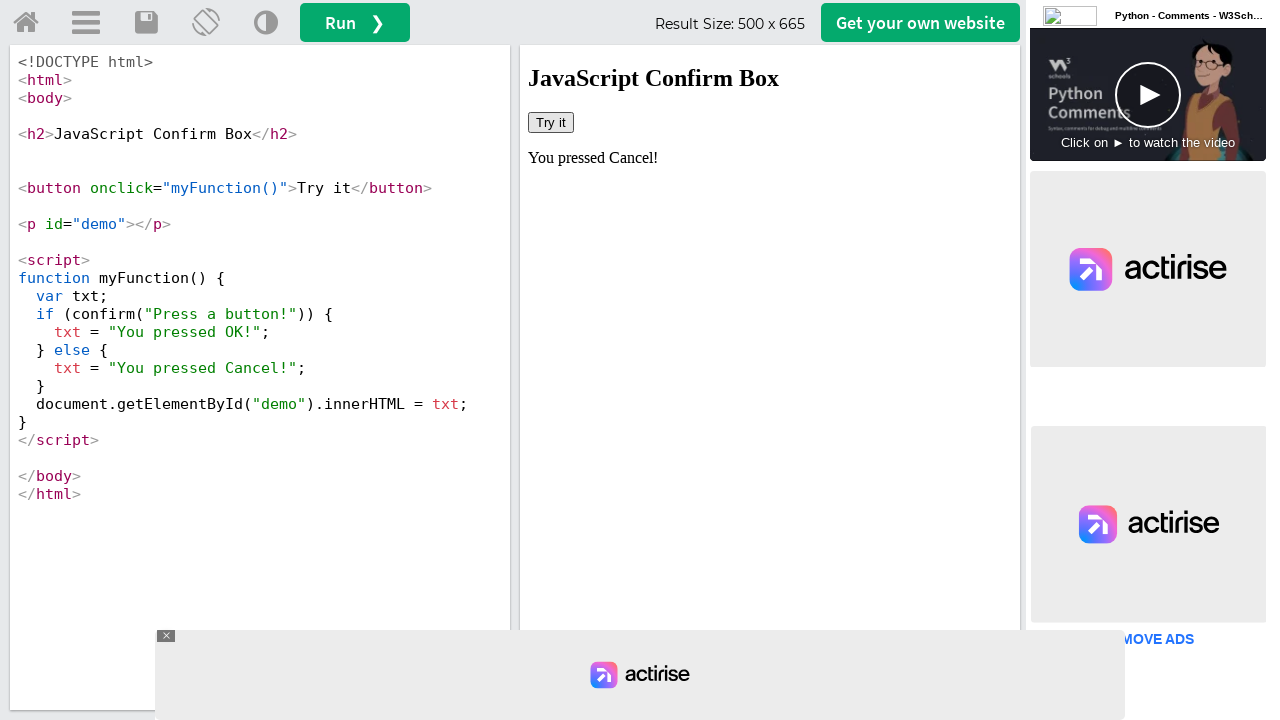

Set up dialog handler to accept confirm dialogs
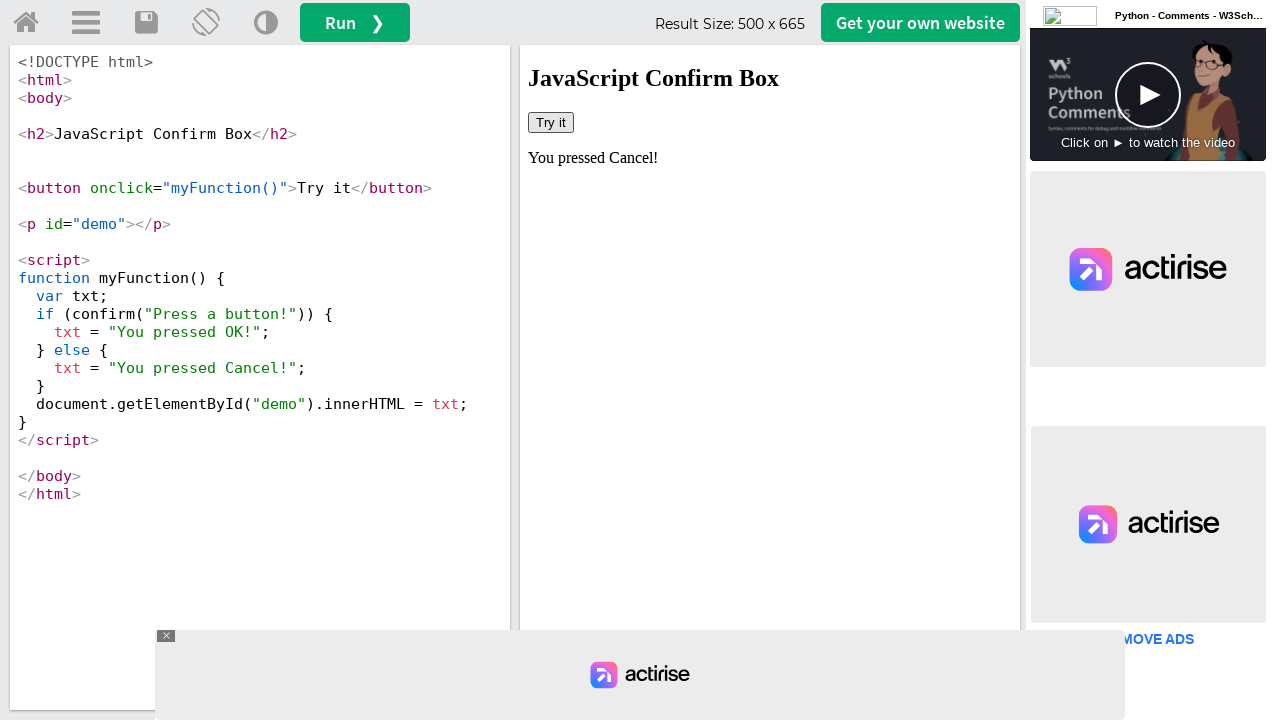

Clicked 'Try it' button again to trigger confirm dialog at (551, 122) on button:has-text('Try it')
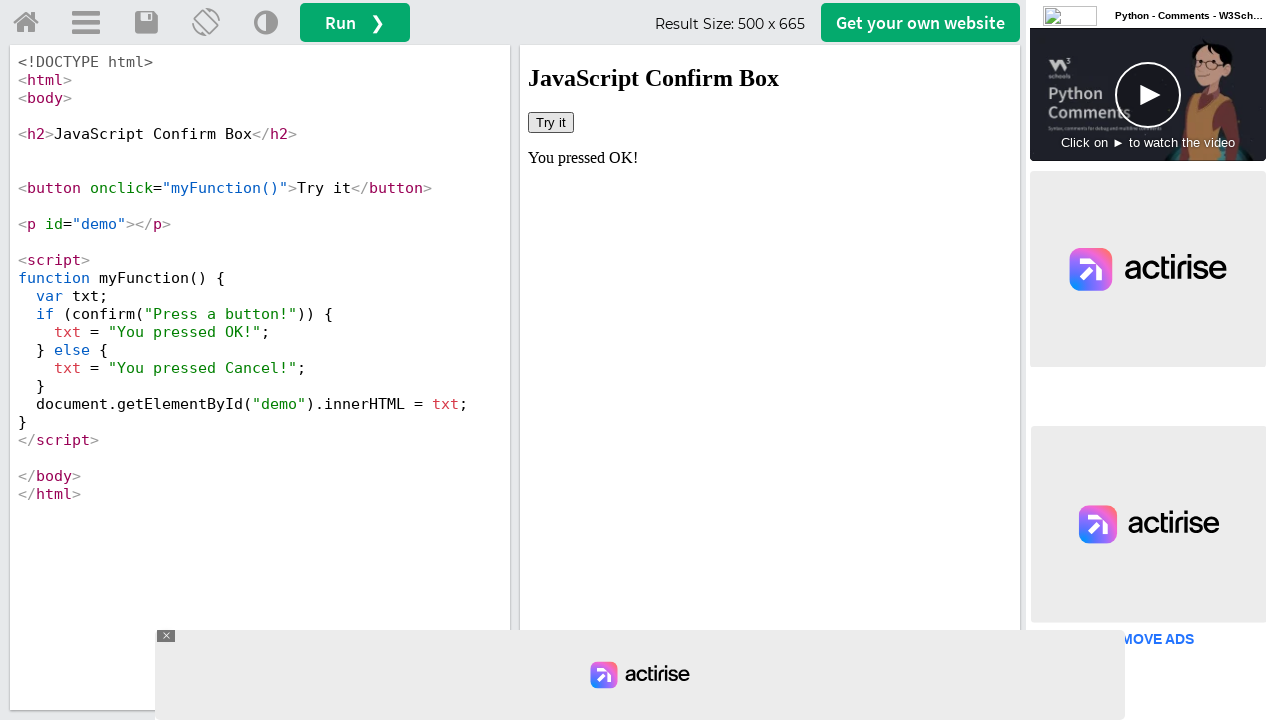

Verified 'You pressed OK!' message is displayed after accepting dialog
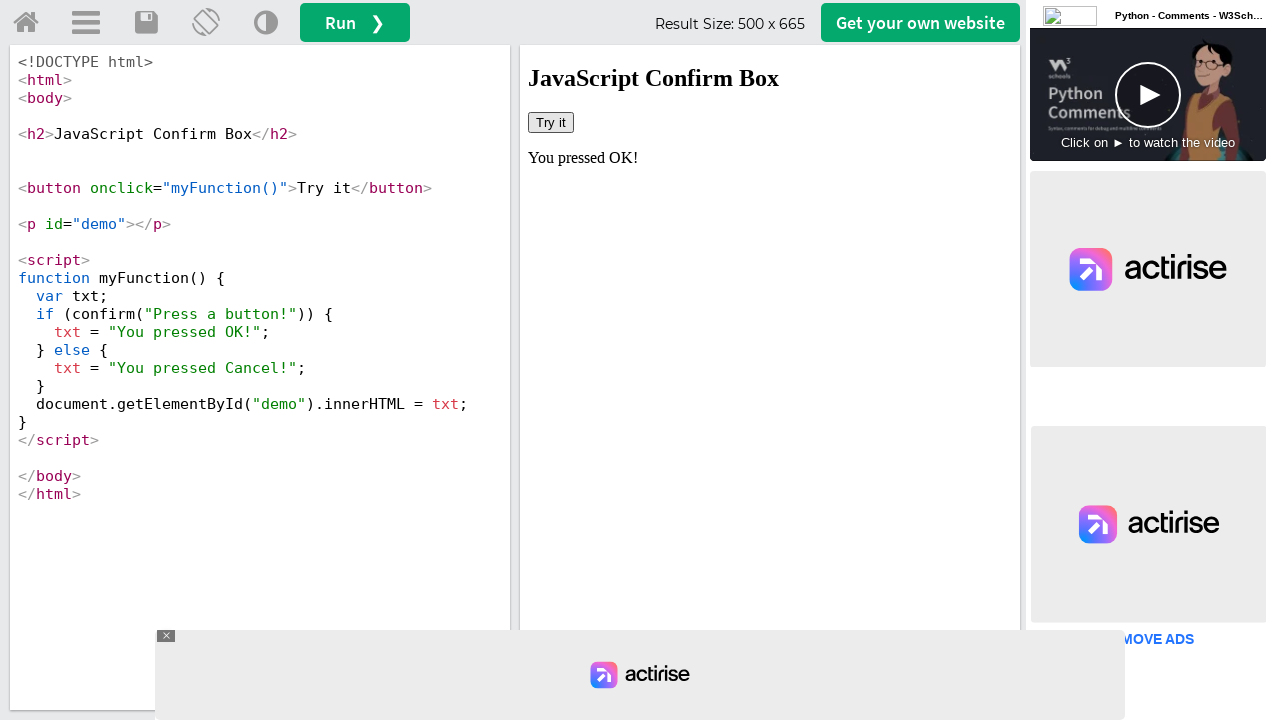

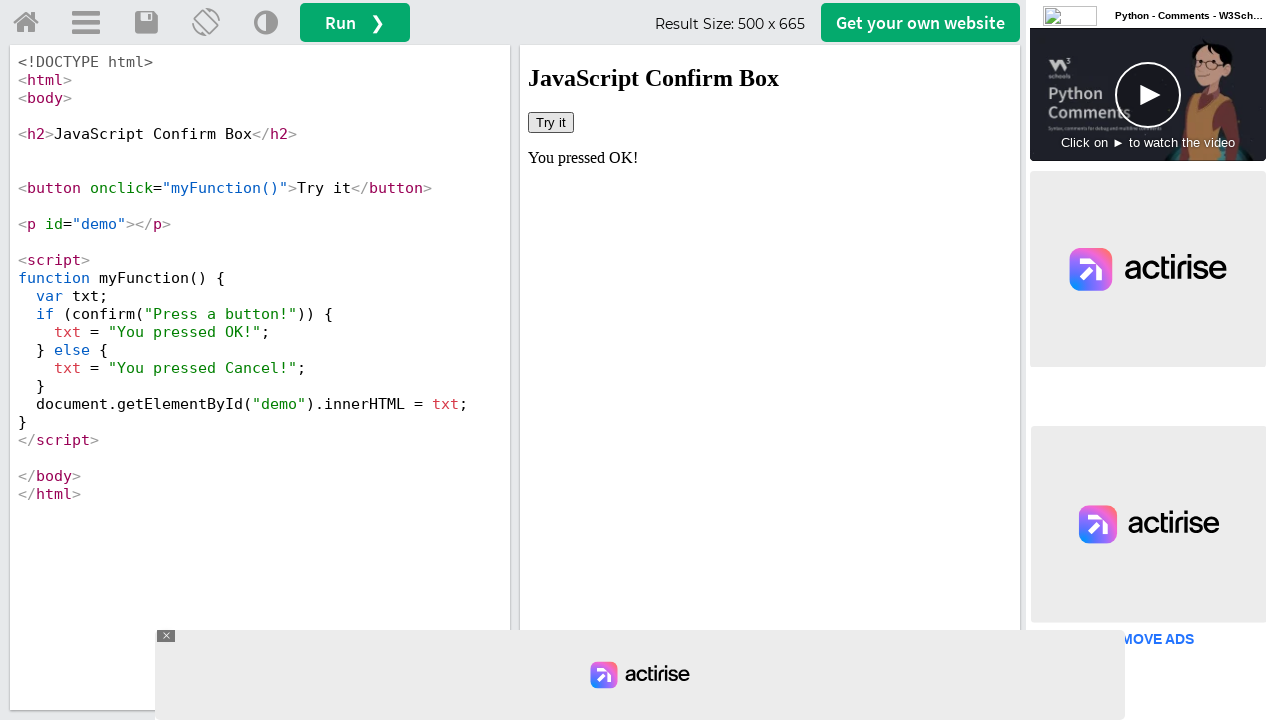